Tests drag and drop functionality on jQueryUI's demo page by dragging an element onto a drop target and verifying the drop was successful by checking for "Dropped!" text.

Starting URL: https://jqueryui.com/droppable/

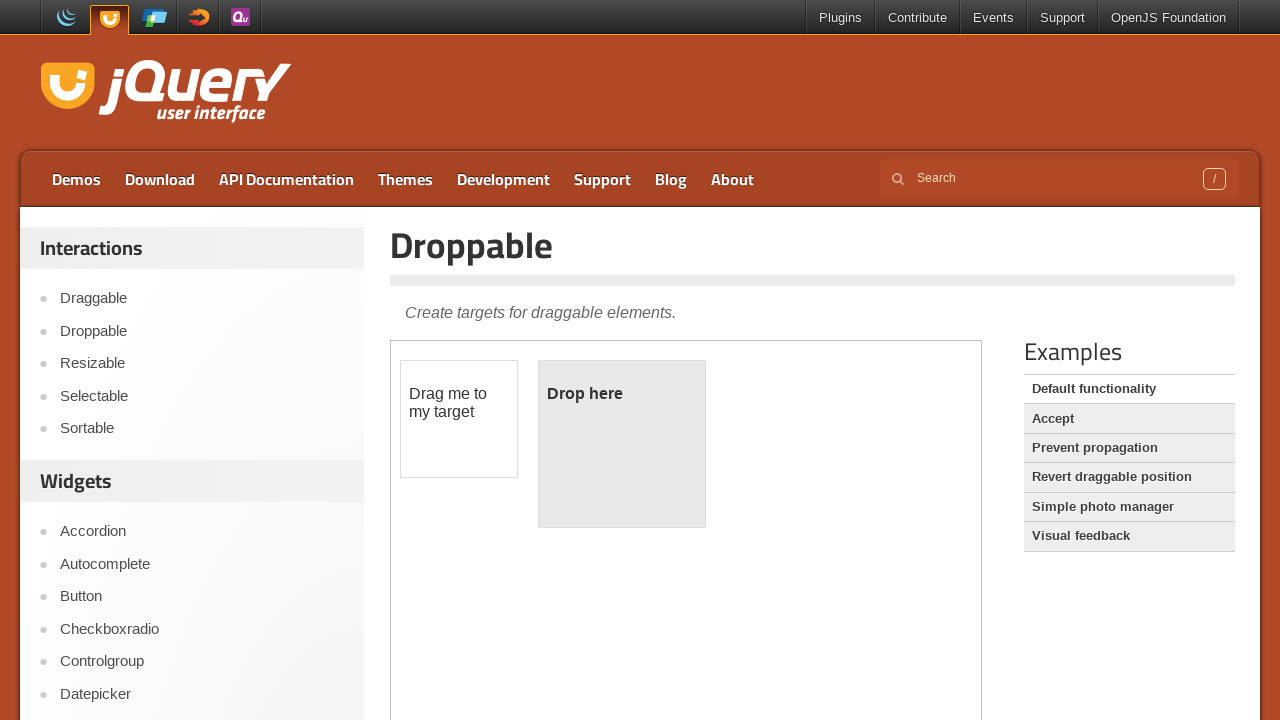

Navigated to jQuery UI droppable demo page
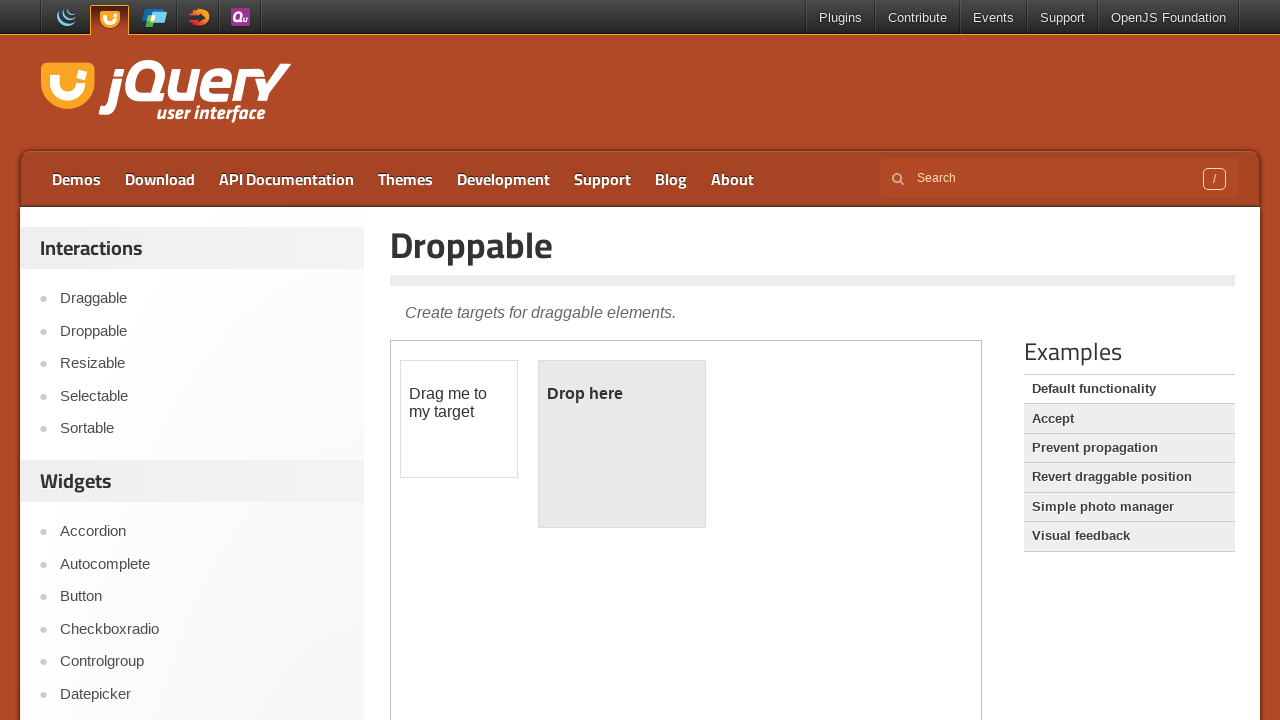

Located the demo iframe
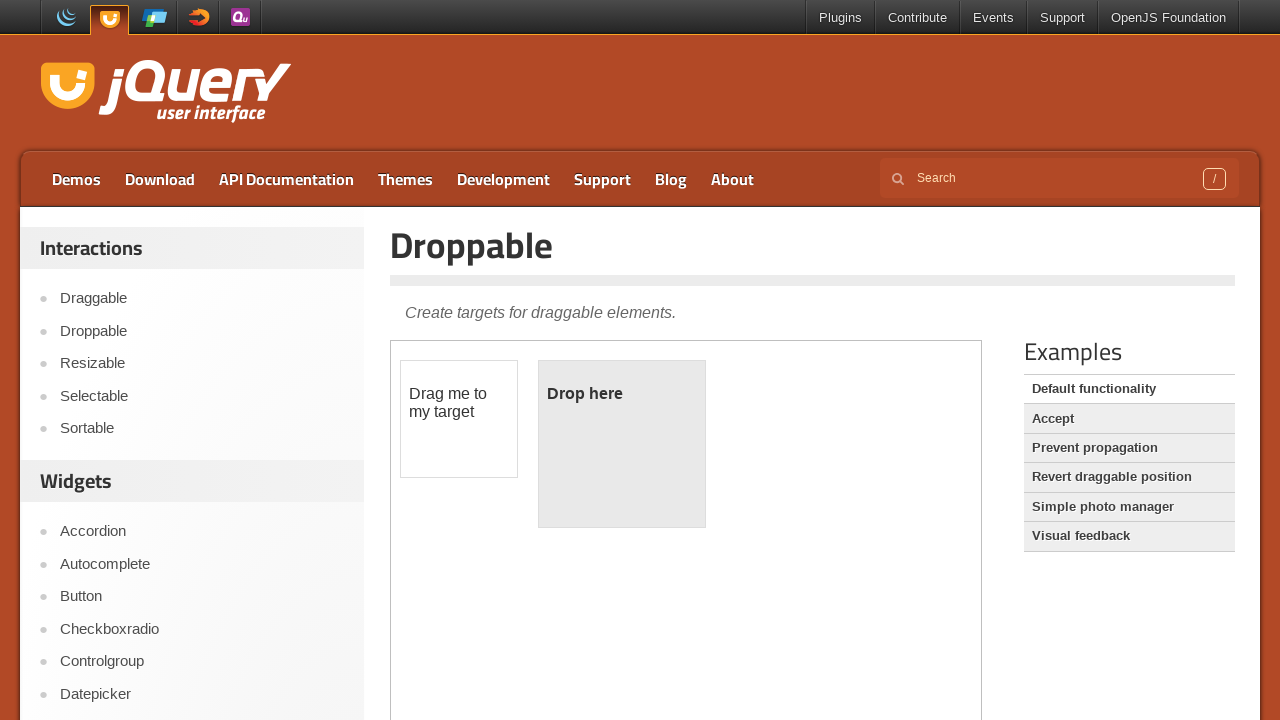

Located the draggable element
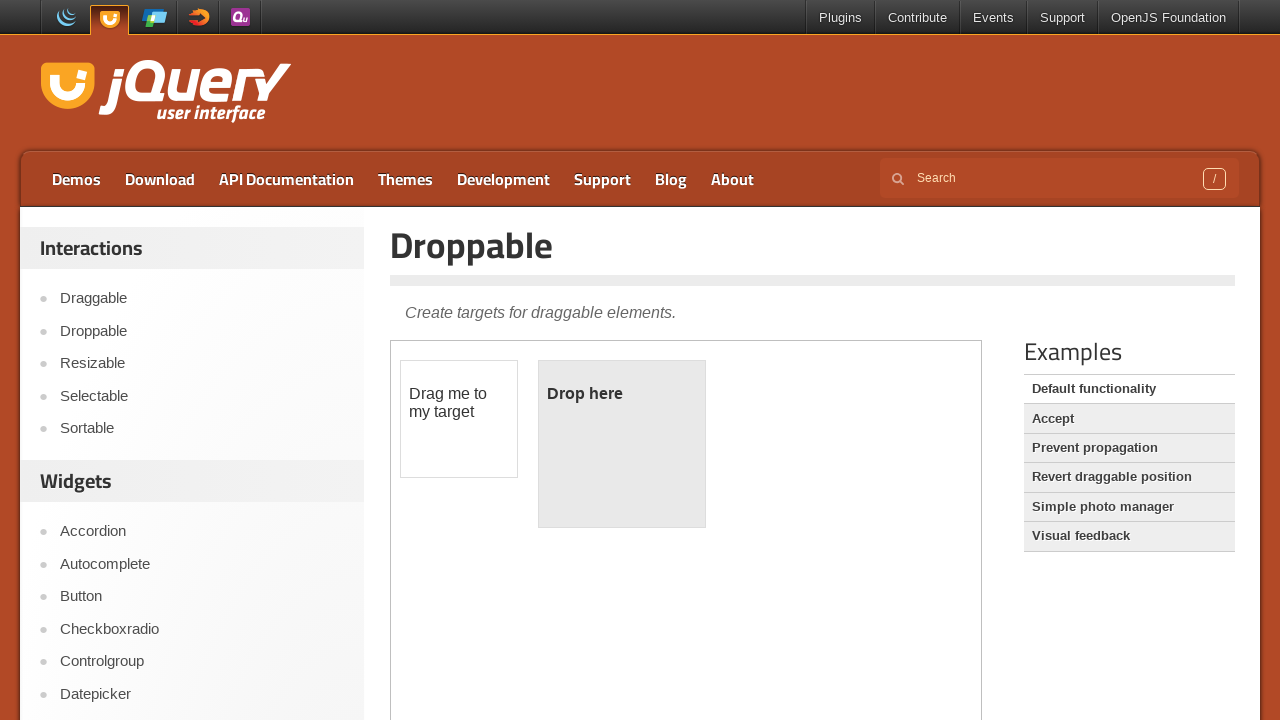

Located the drop target element
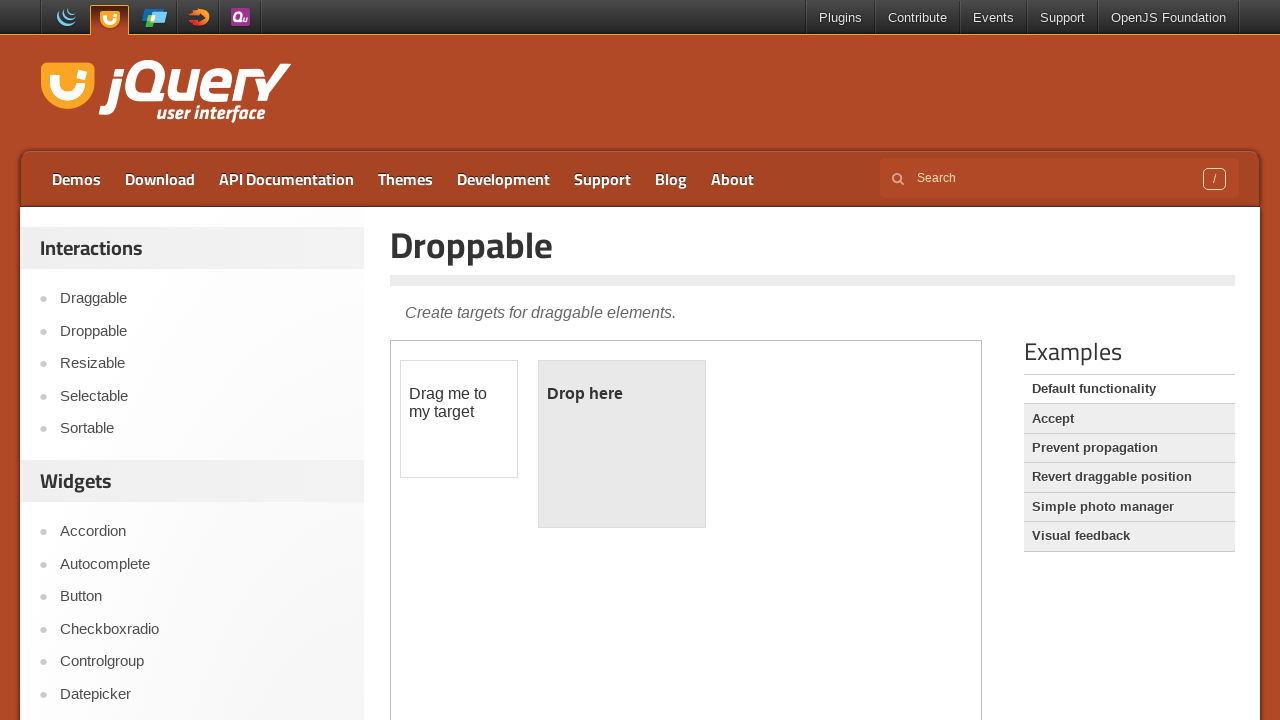

Dragged draggable element onto drop target at (622, 444)
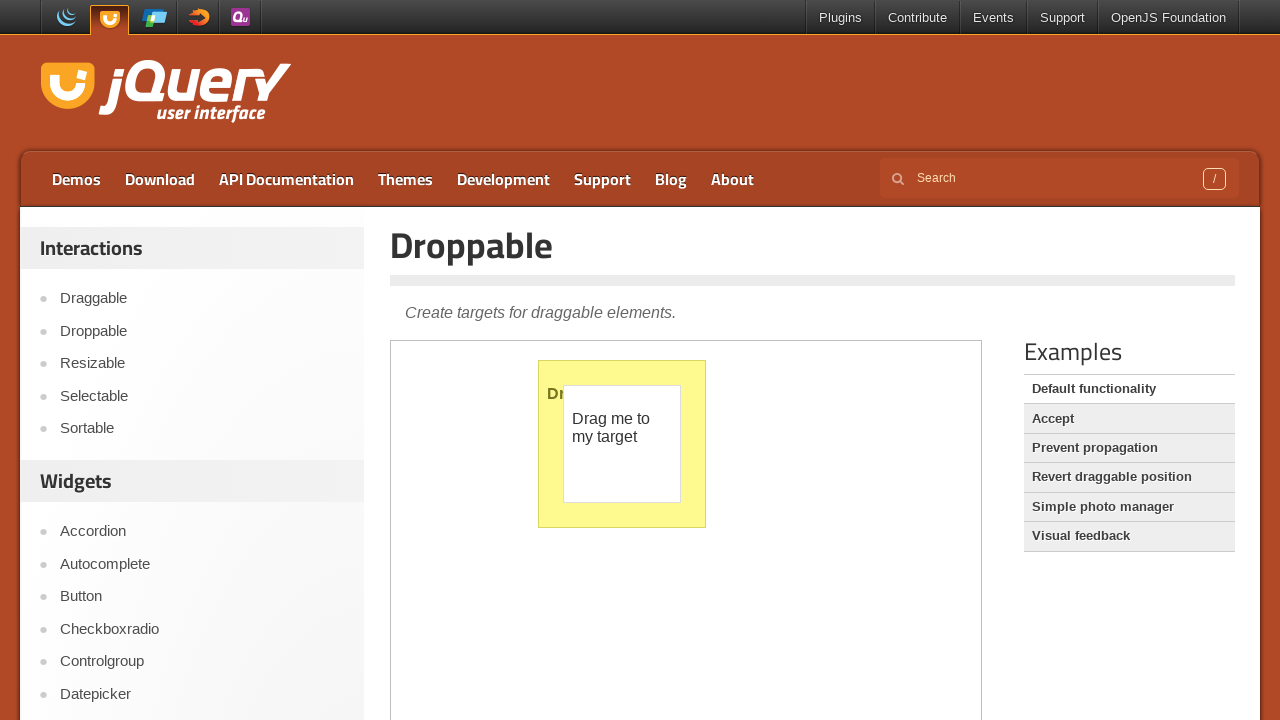

Verified drop target is visible
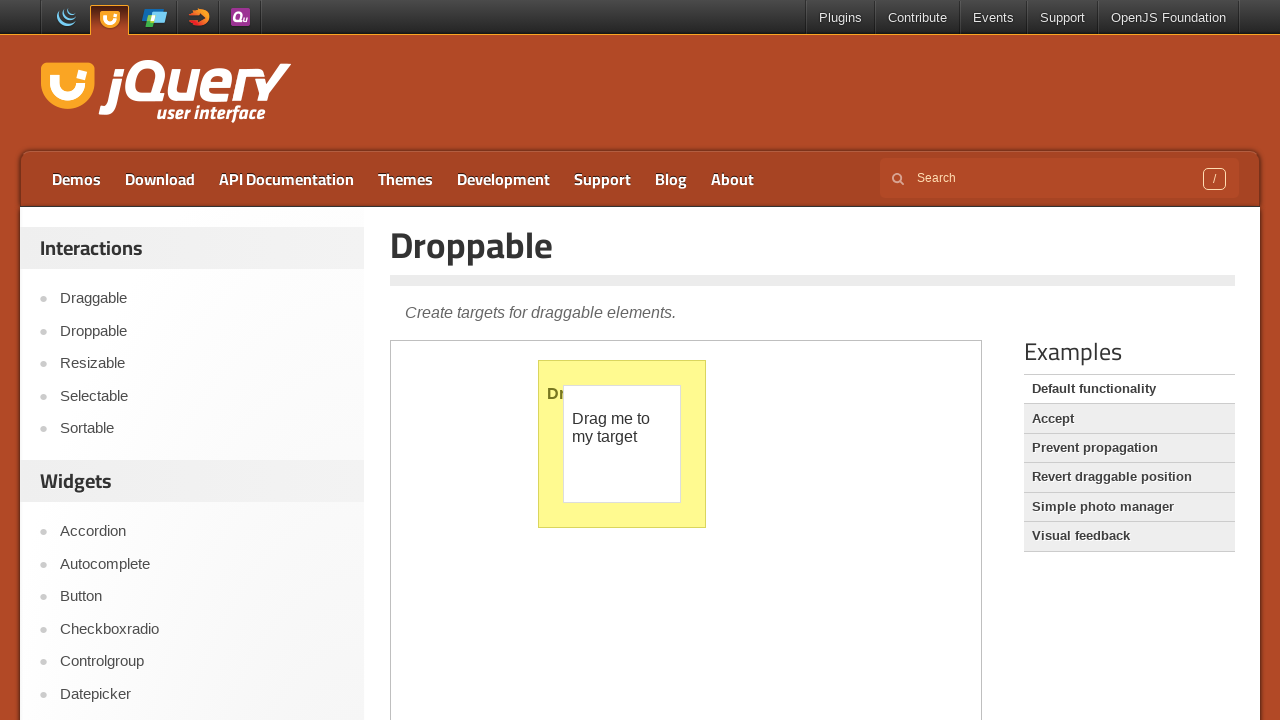

Verified drop was successful - 'Dropped!' text found
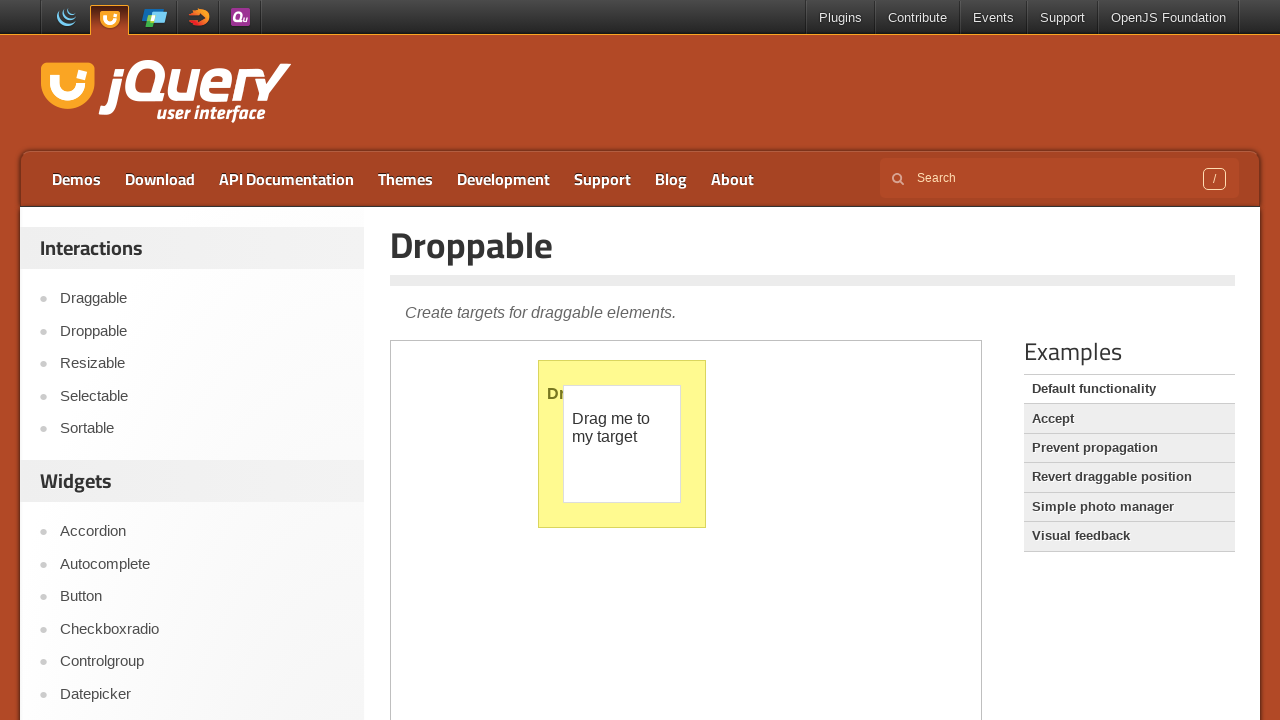

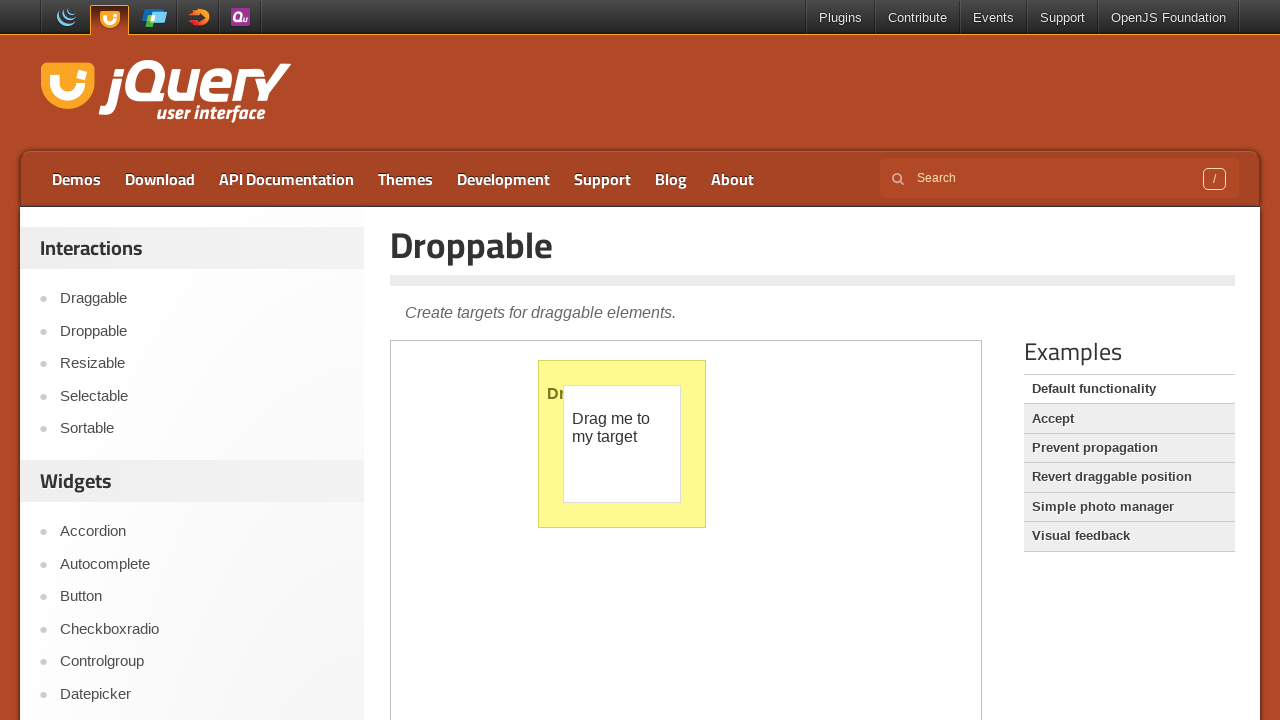